Navigates to Monster job site

Starting URL: https://www.monster.com

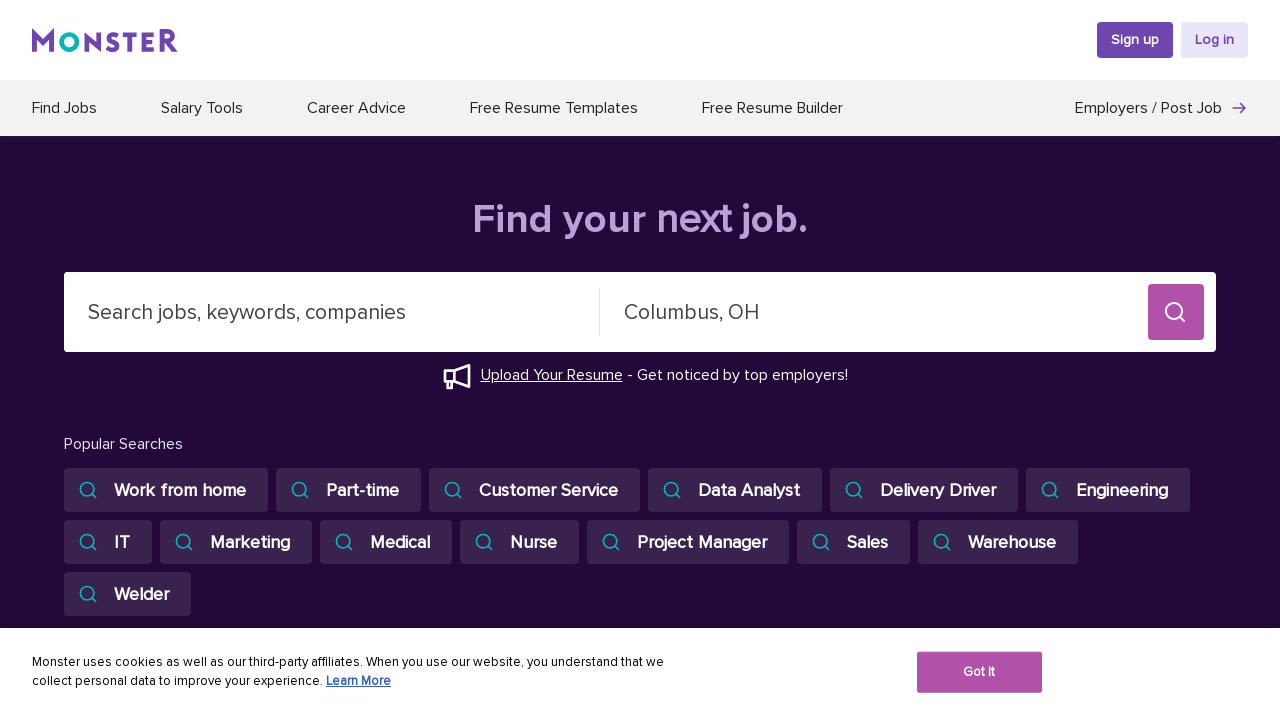

Navigated to Monster job site
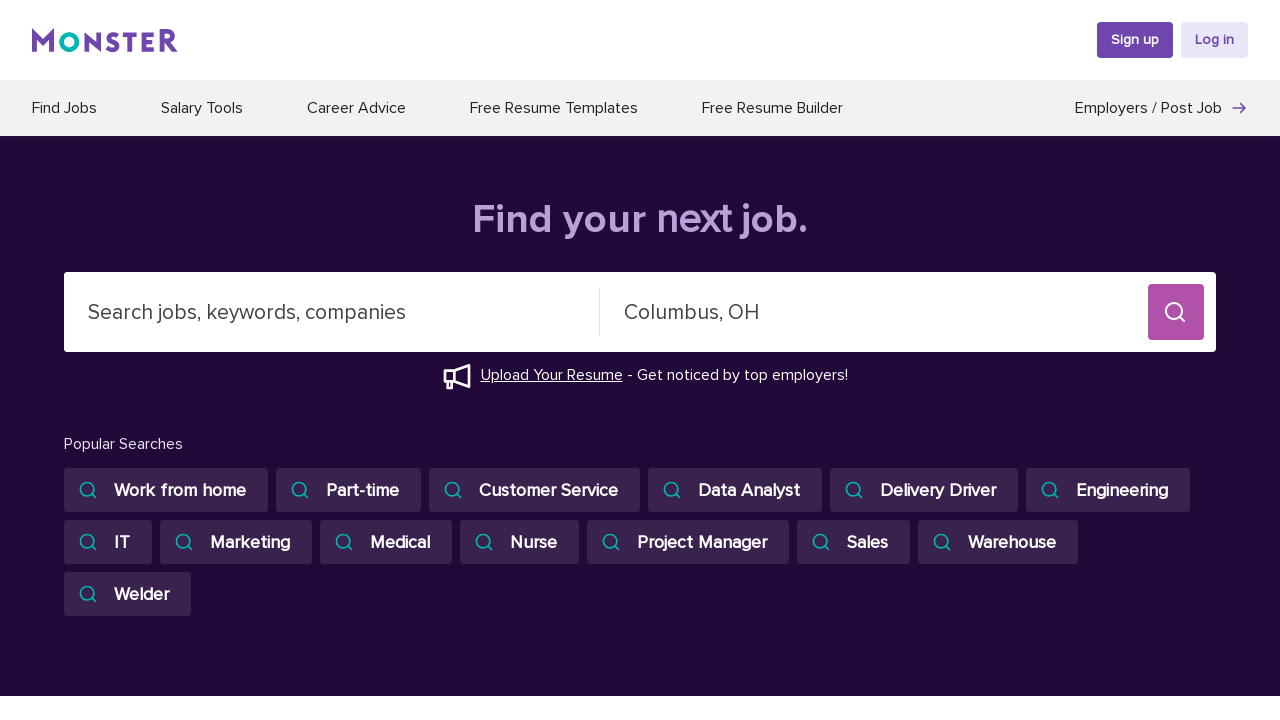

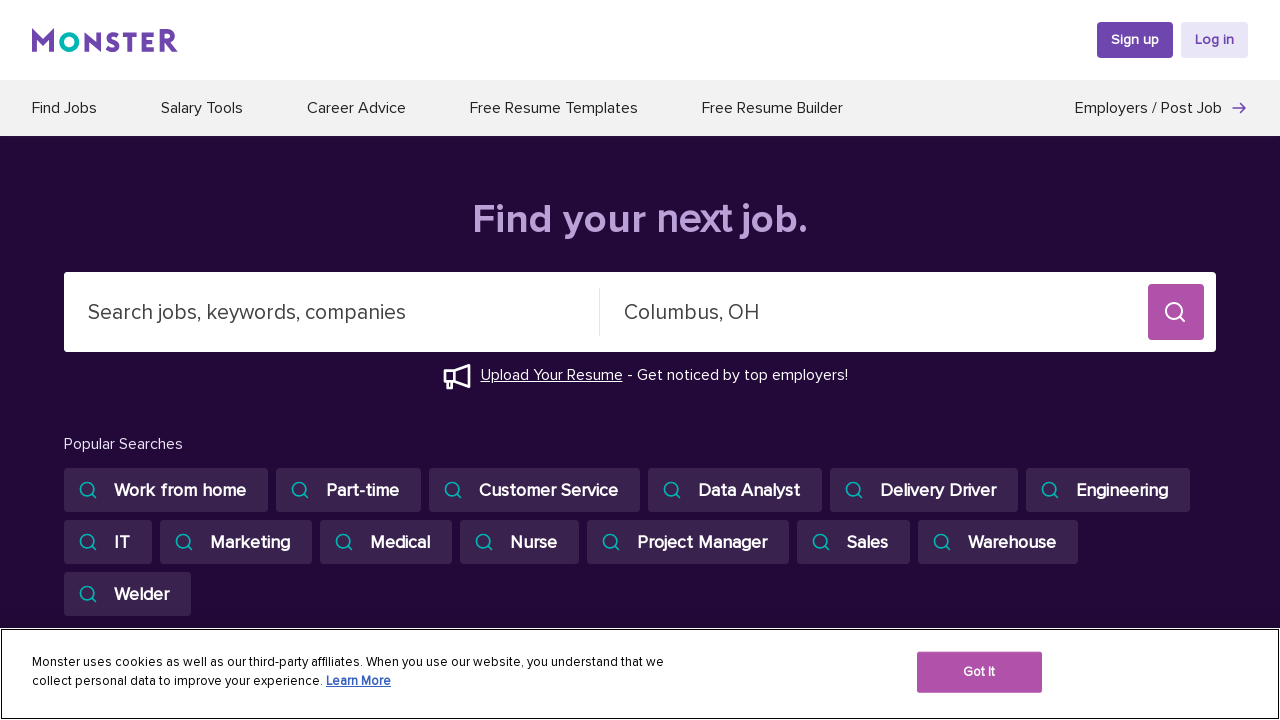